Tests hover menu interactions by hovering over dropdown menus and clicking on a secondary action link

Starting URL: https://crossbrowsertesting.github.io/hover-menu.html

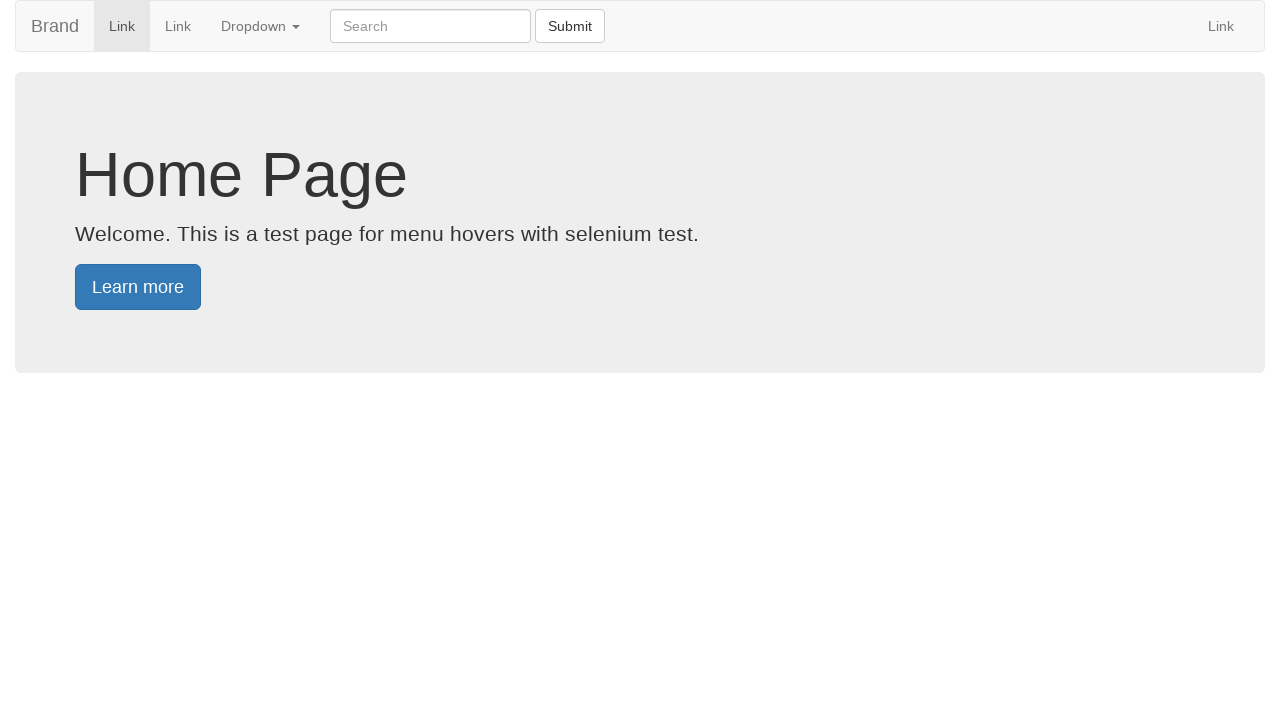

Hovered over Dropdown menu at (260, 26) on a:text('Dropdown')
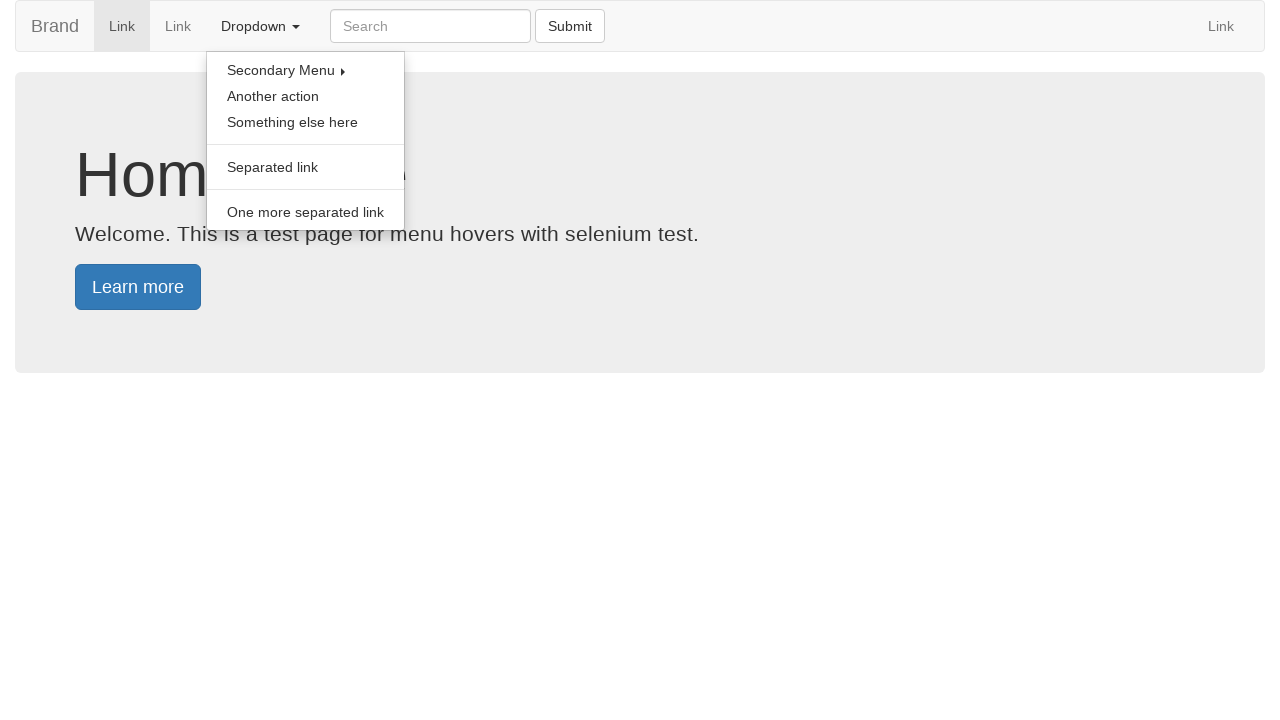

Waited 1000ms for dropdown menu to appear
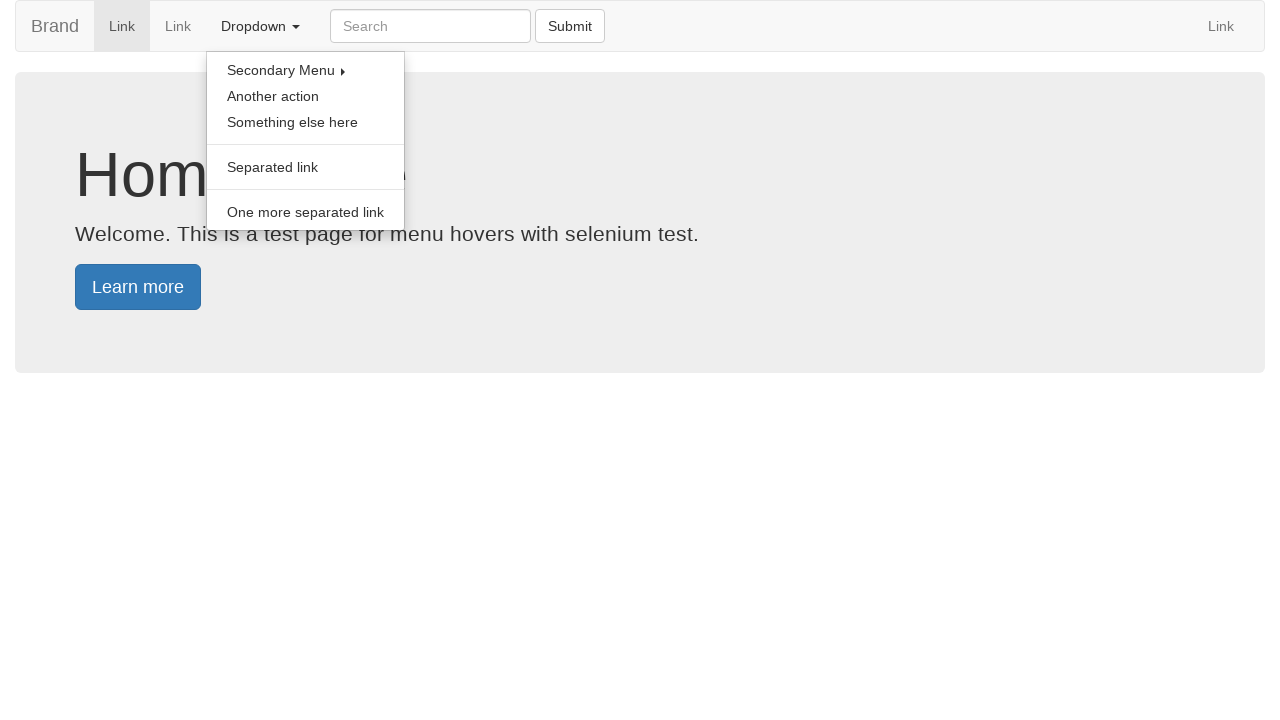

Hovered over Secondary Menu option at (306, 70) on a:text('Secondary Menu')
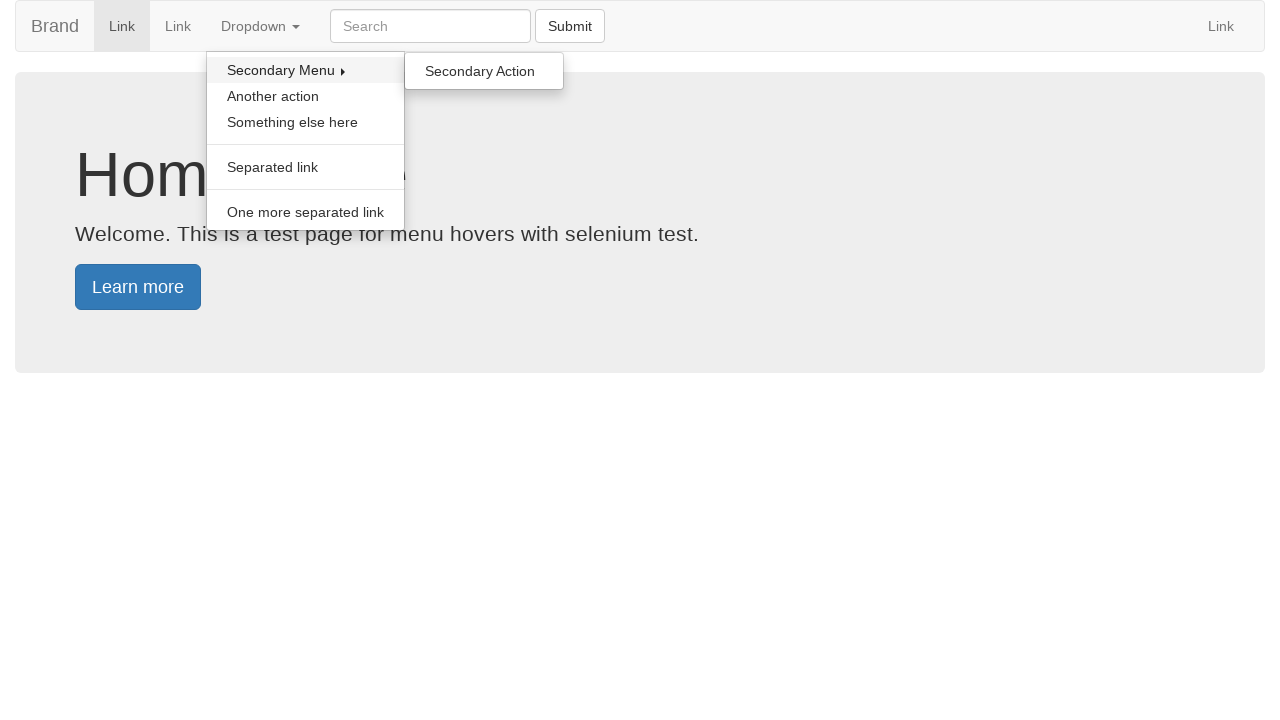

Waited 1000ms for submenu to appear
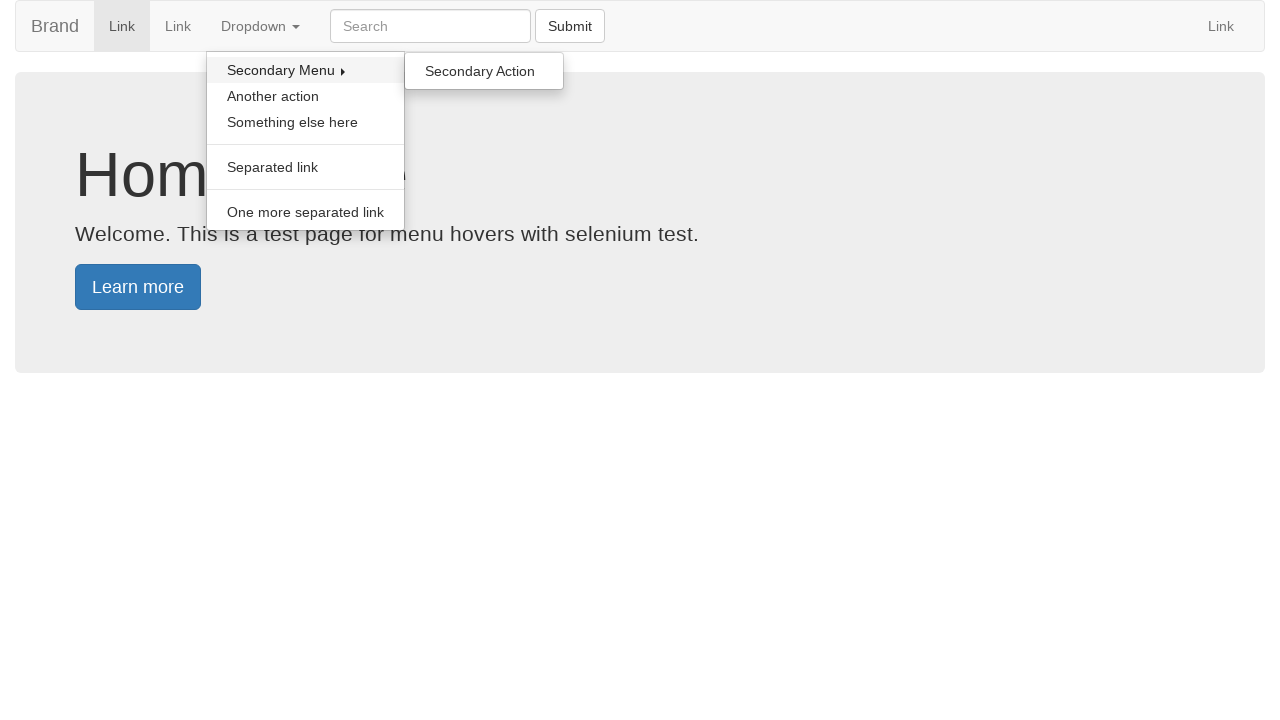

Clicked on Secondary Action link at (484, 71) on a:text('Secondary Action')
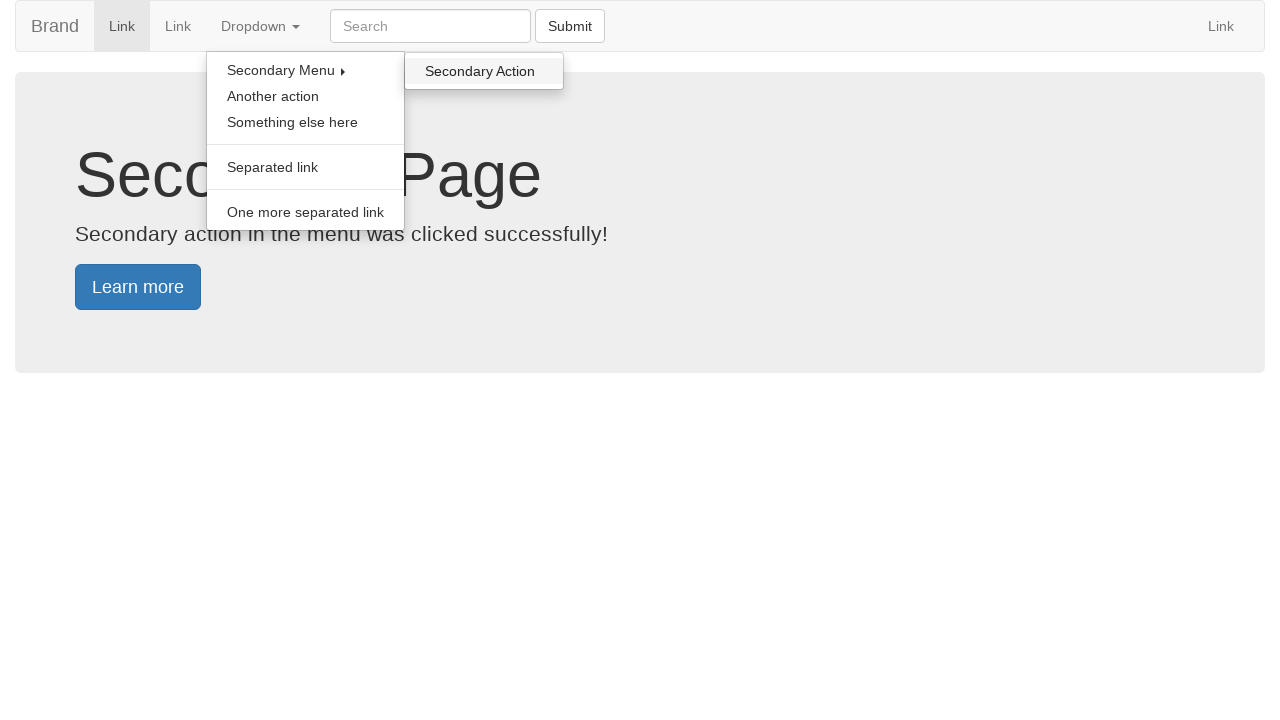

Waited for secondary page header to load
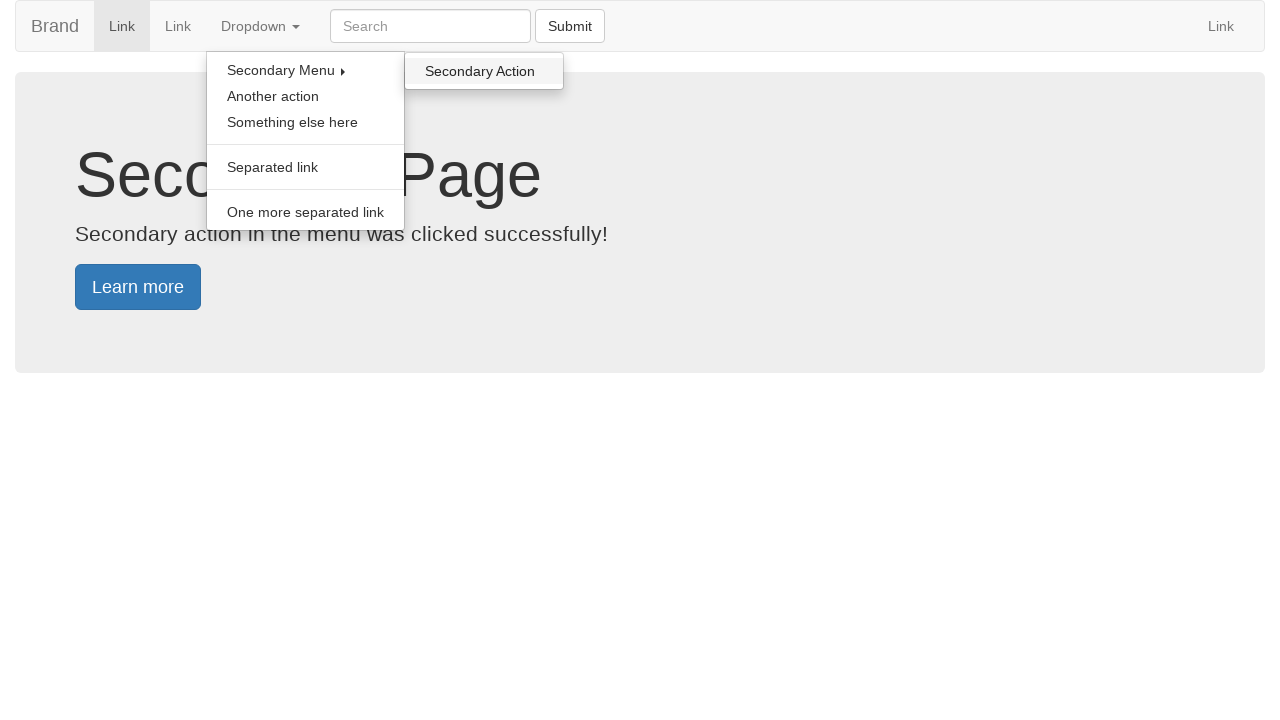

Verified header text is 'Secondary Page'
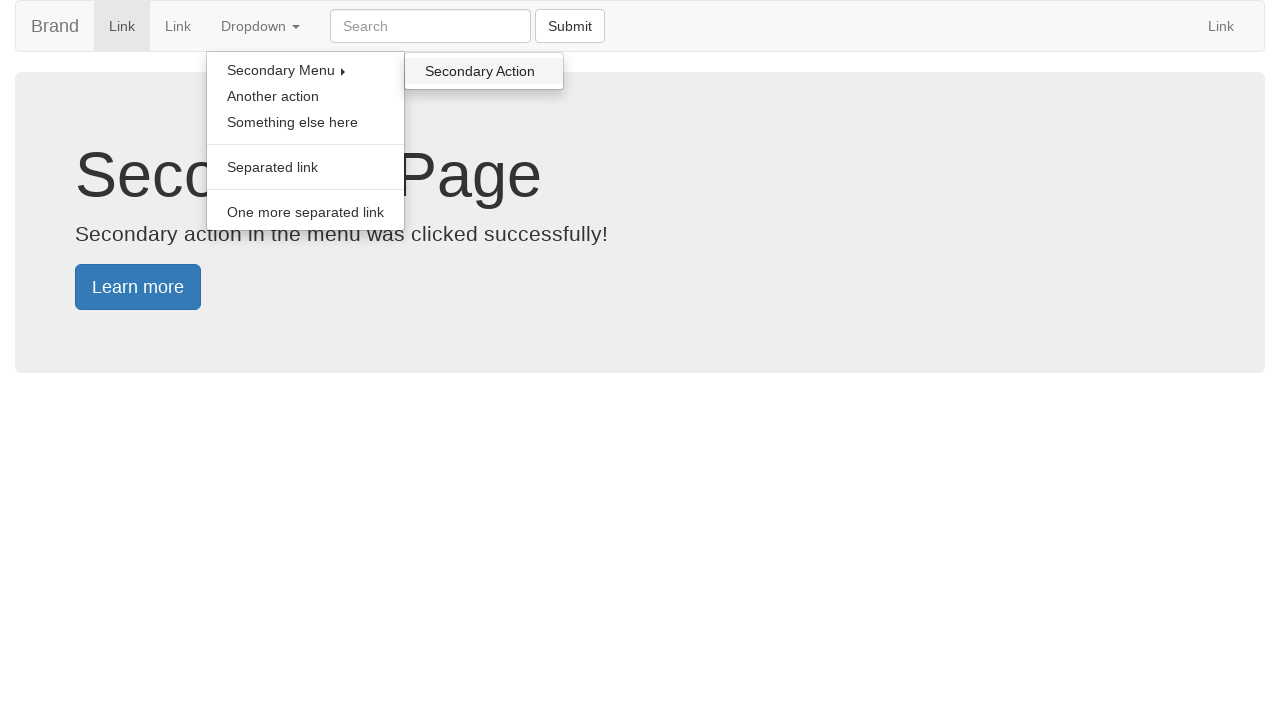

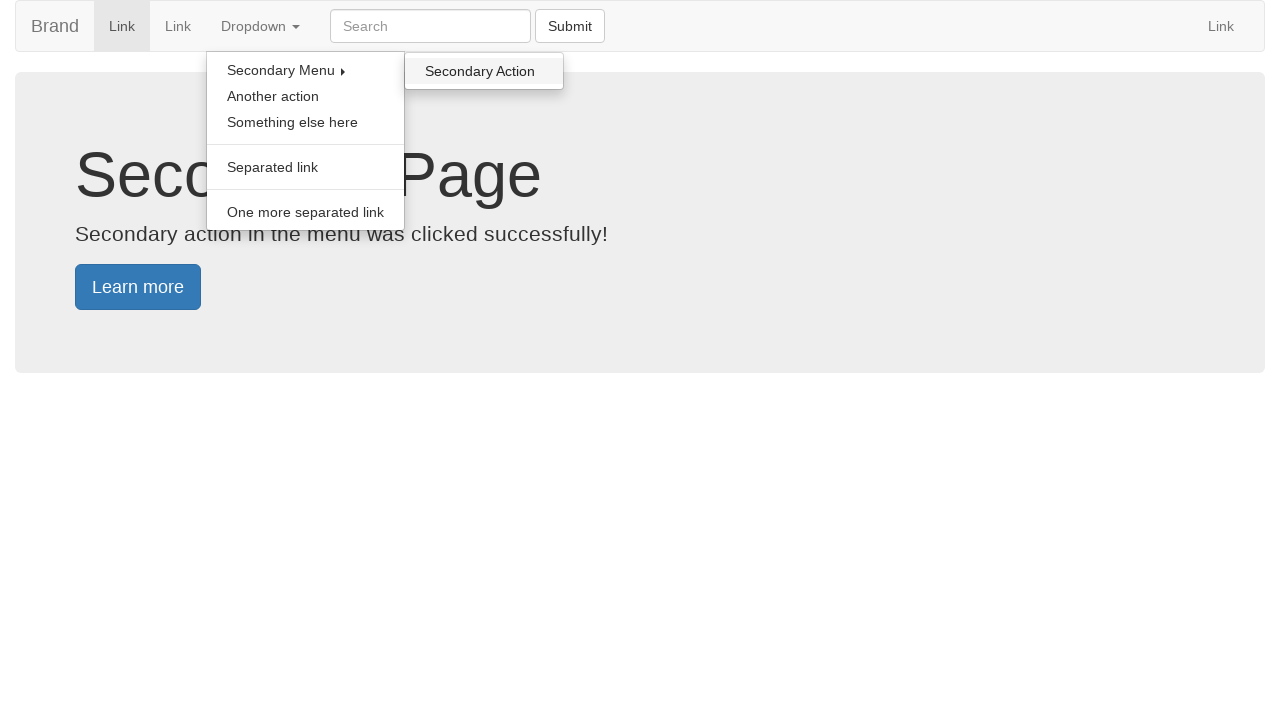